Solves a math captcha by calculating a formula based on a value from the page, then fills the answer and completes robot verification checkboxes before submitting

Starting URL: https://suninjuly.github.io/math.html

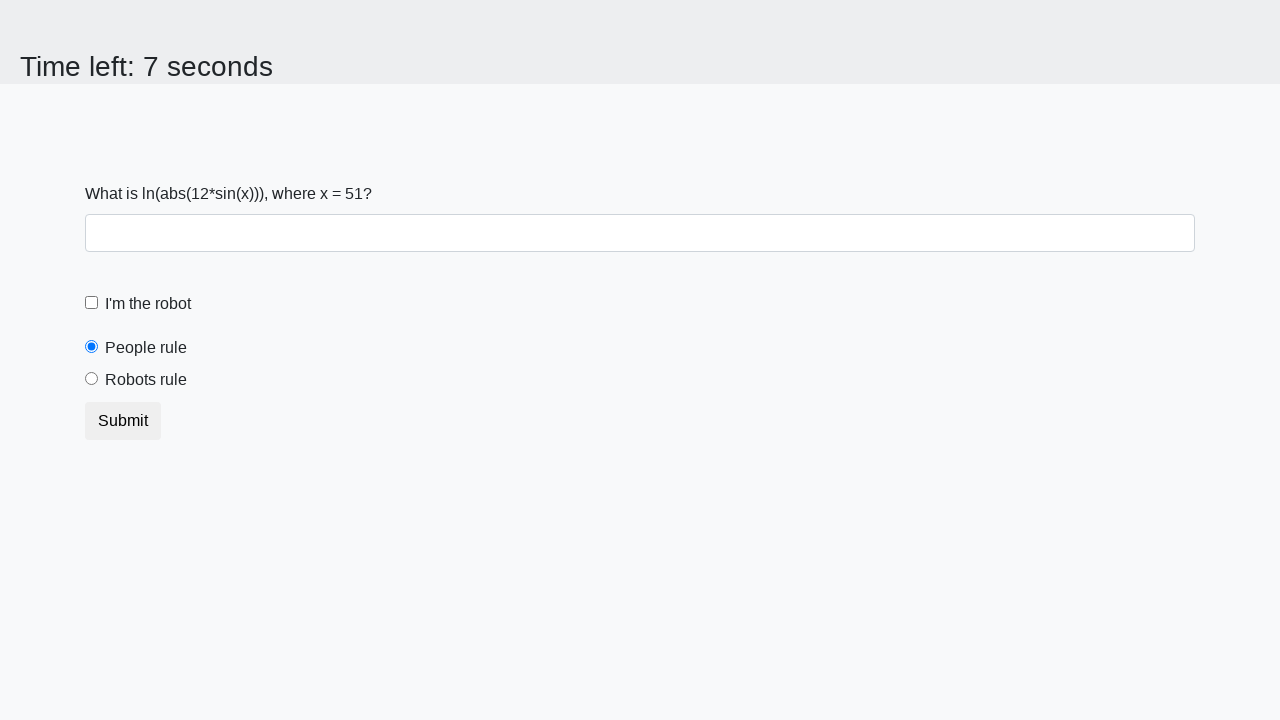

Located the input value element
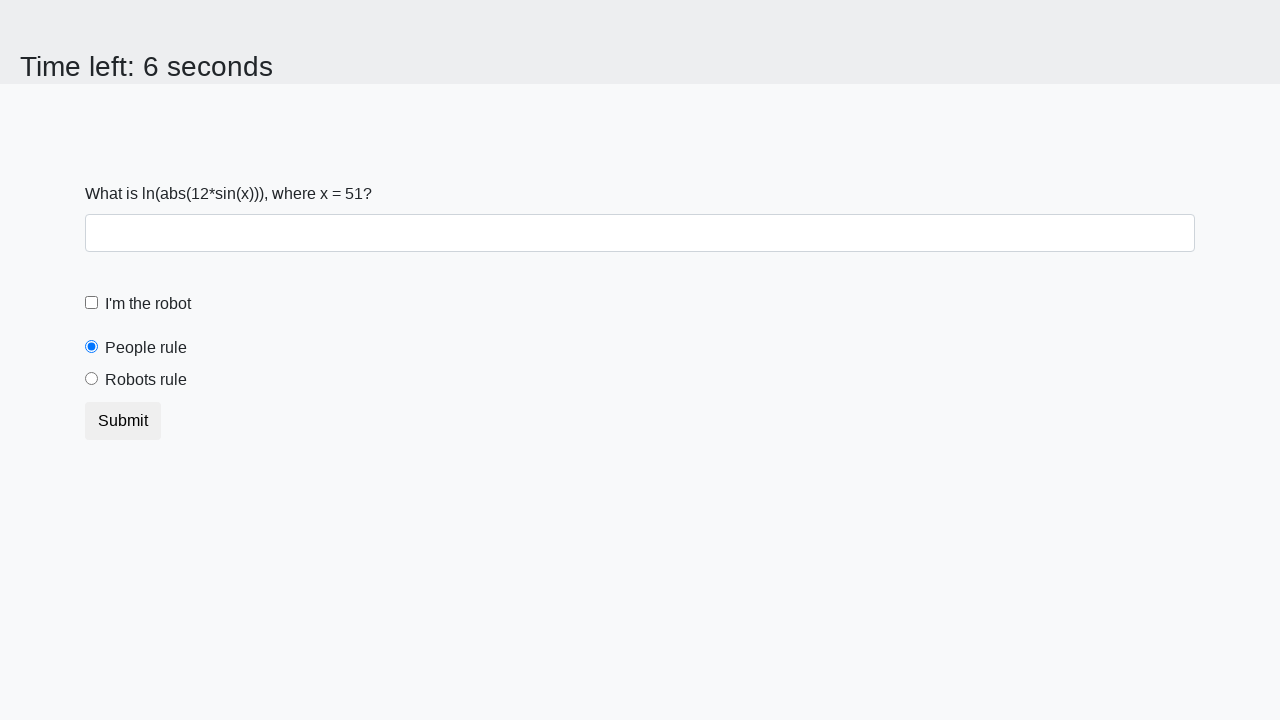

Retrieved the x value from the page
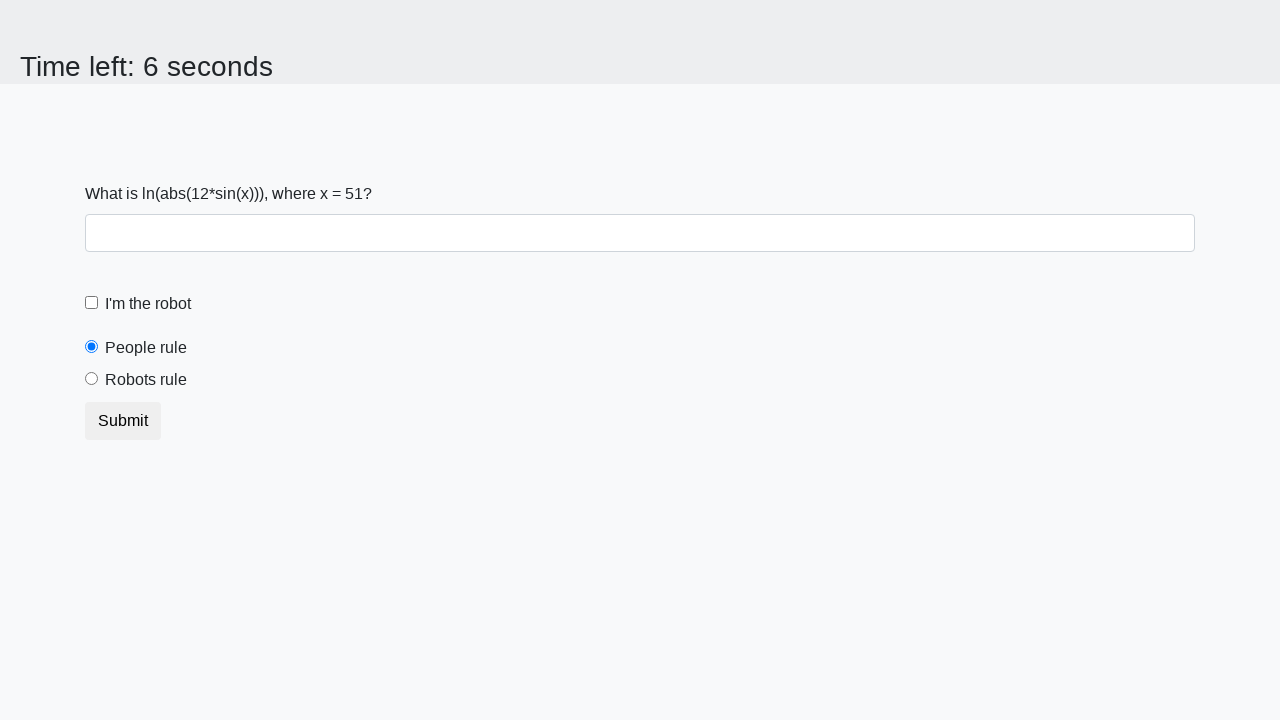

Calculated the math formula answer: 2.0847710782014883
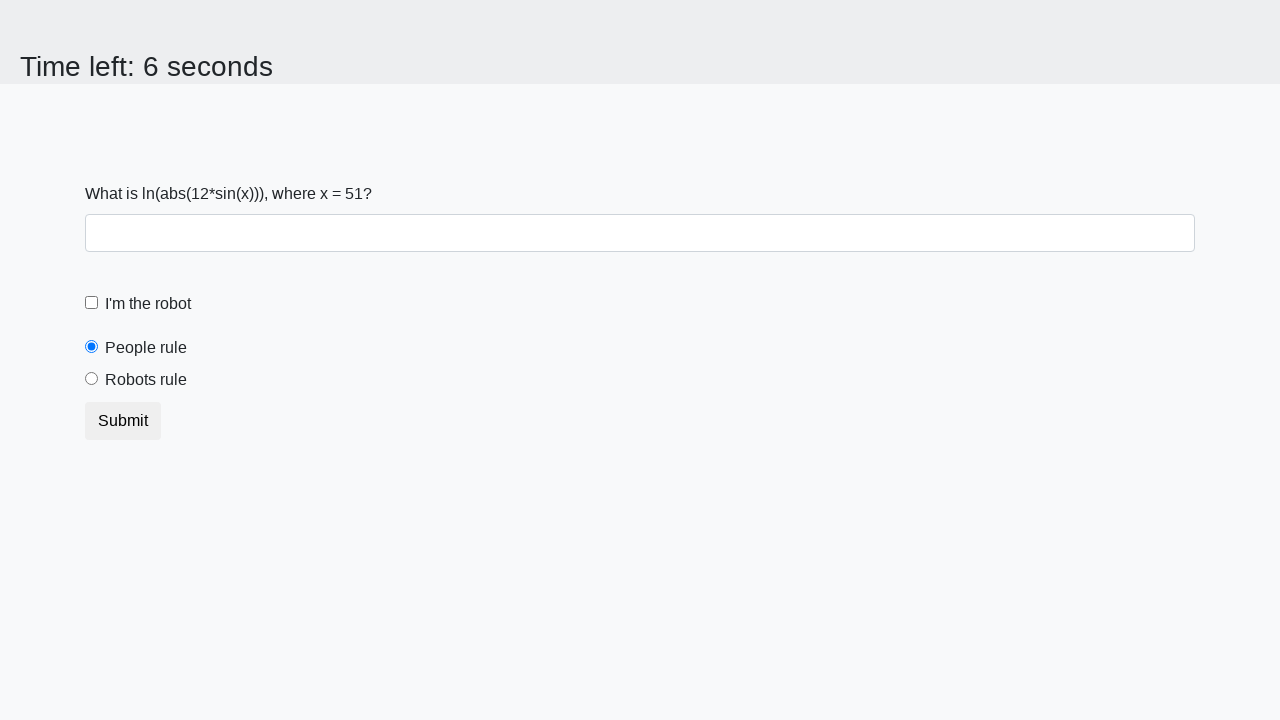

Filled the answer field with calculated result on #answer
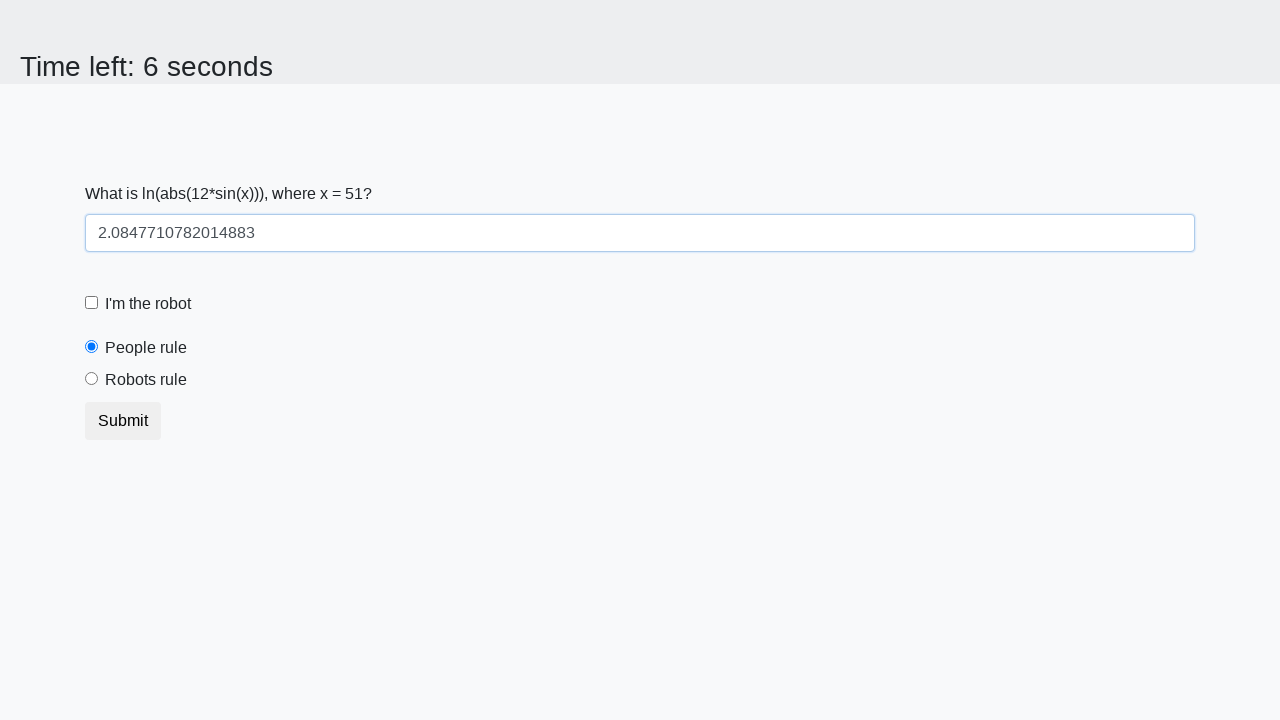

Clicked the robot verification checkbox at (92, 303) on #robotCheckbox
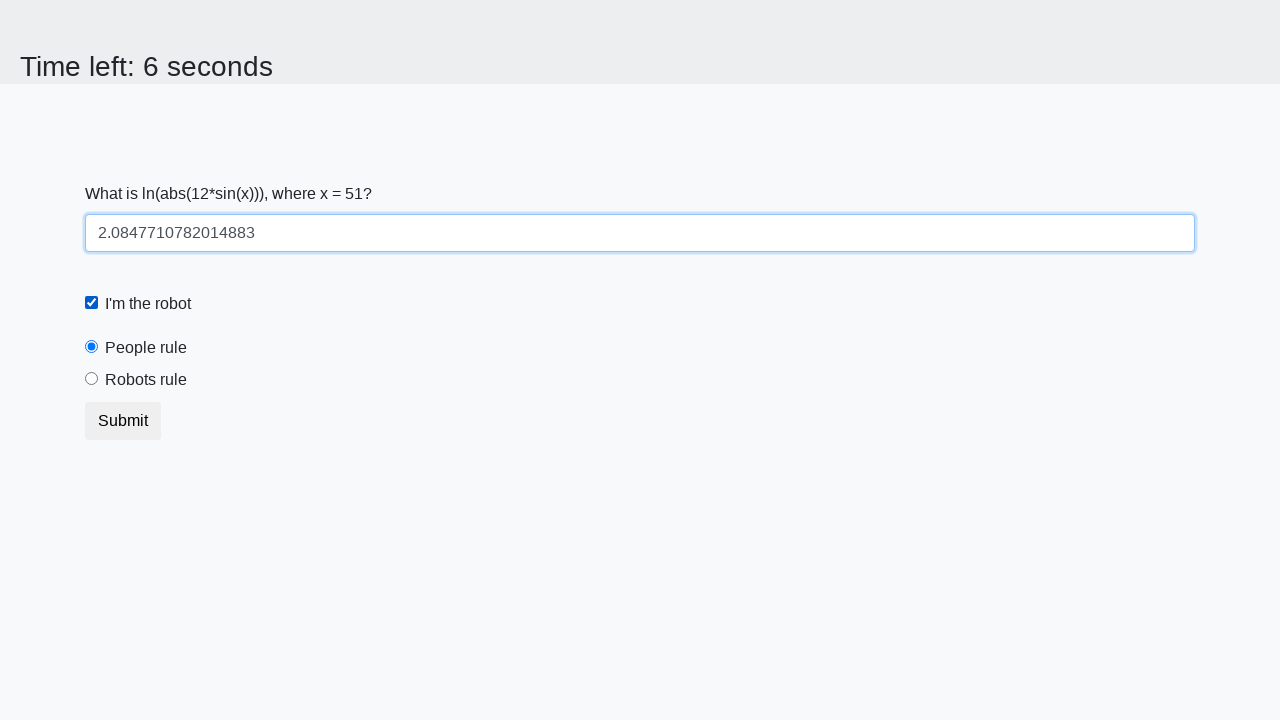

Selected the robots rule radio button at (146, 380) on [for='robotsRule']
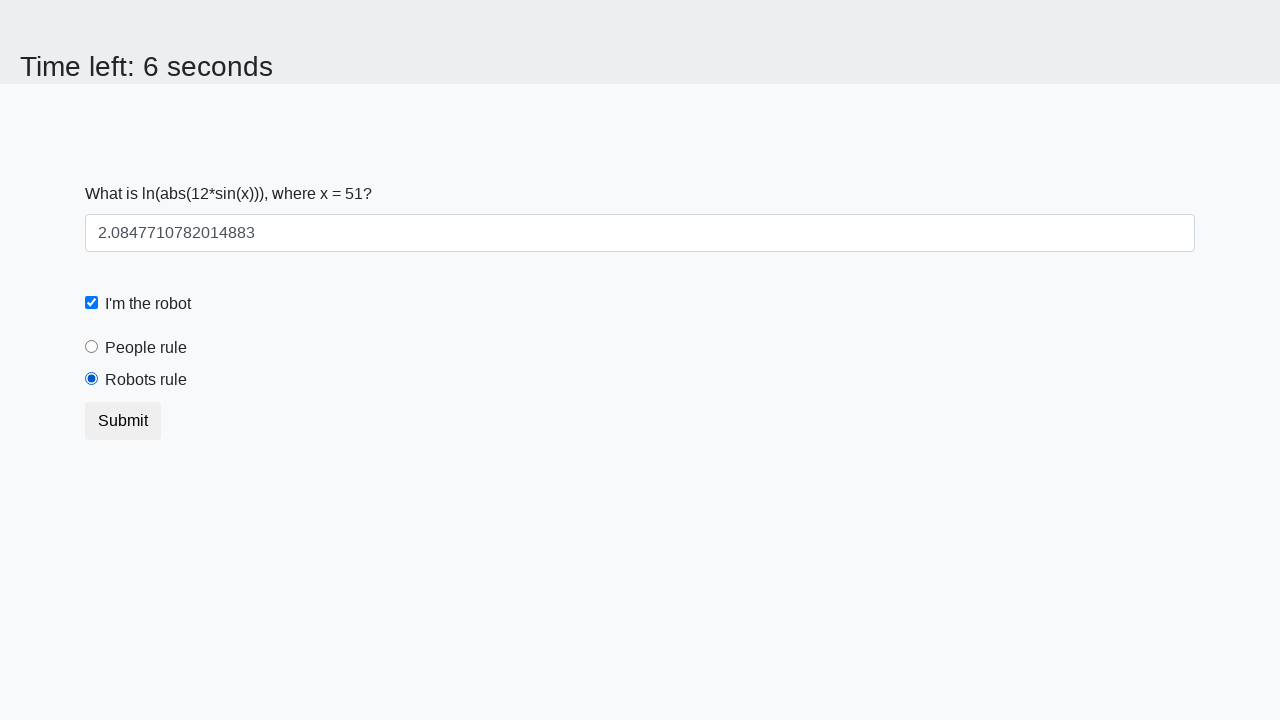

Clicked the submit button at (123, 421) on button.btn
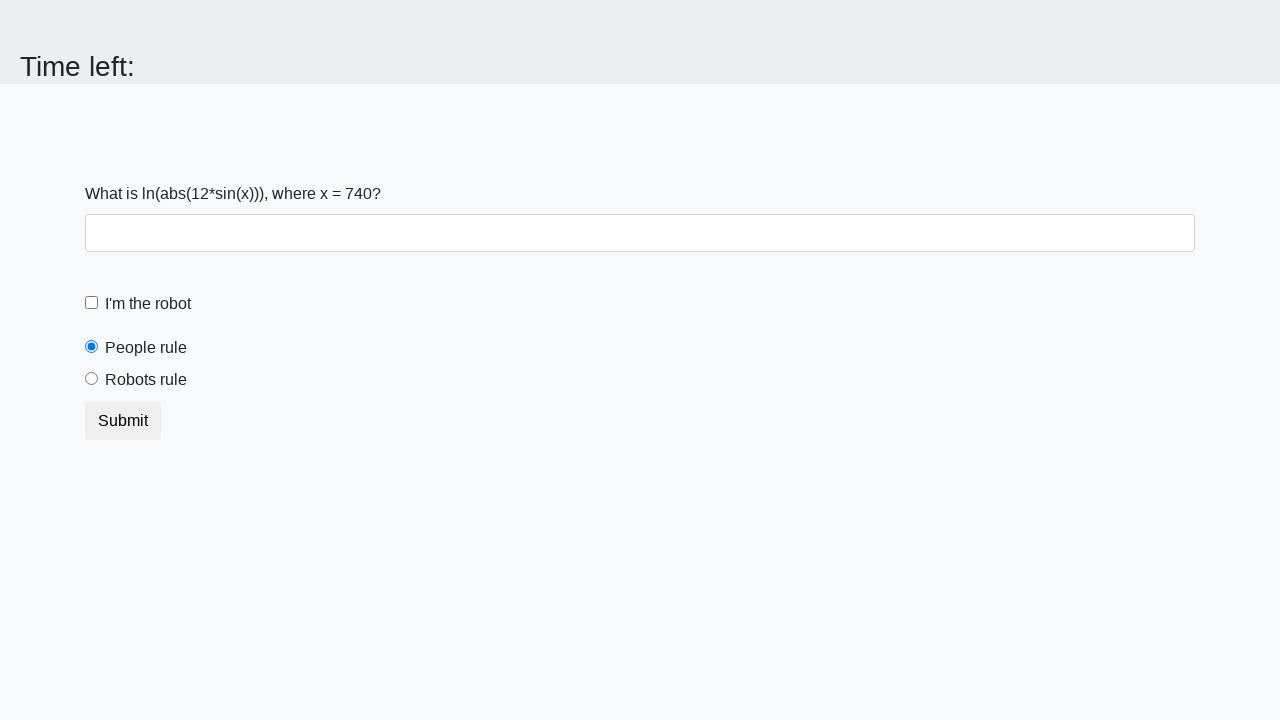

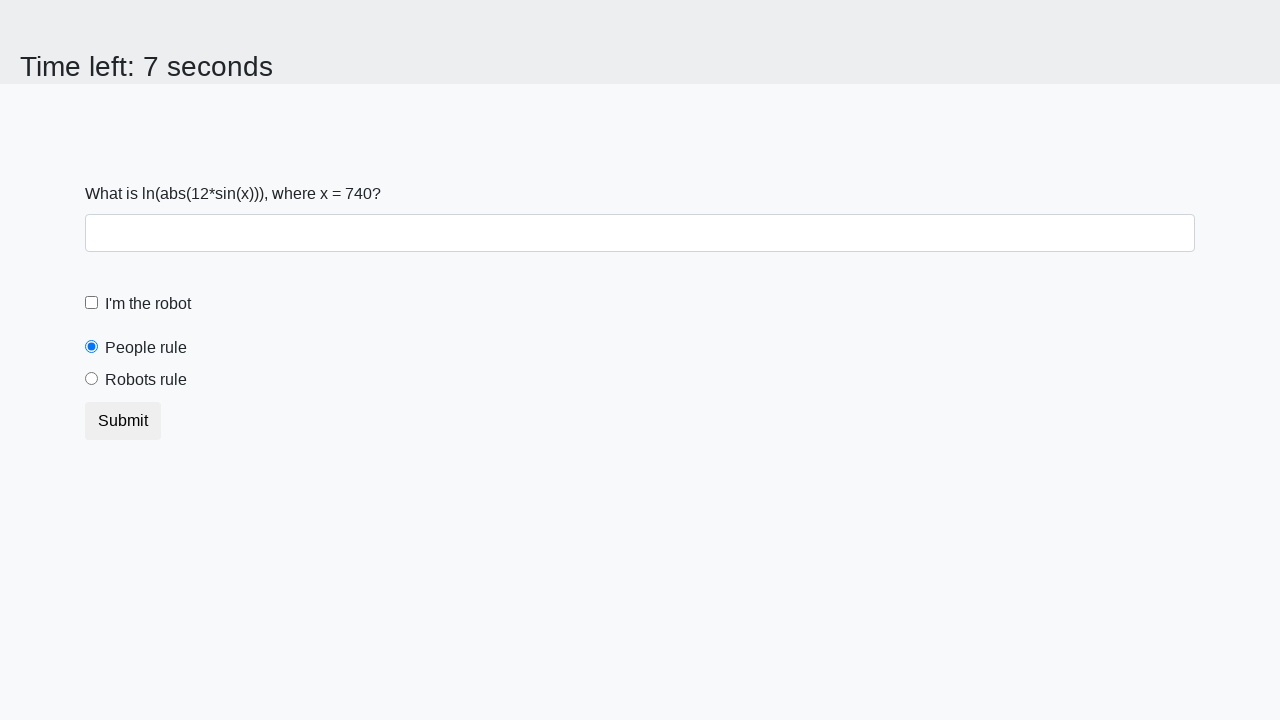